Tests navigation by clicking each category box and verifying the correct URL redirection

Starting URL: https://demoqa.com/

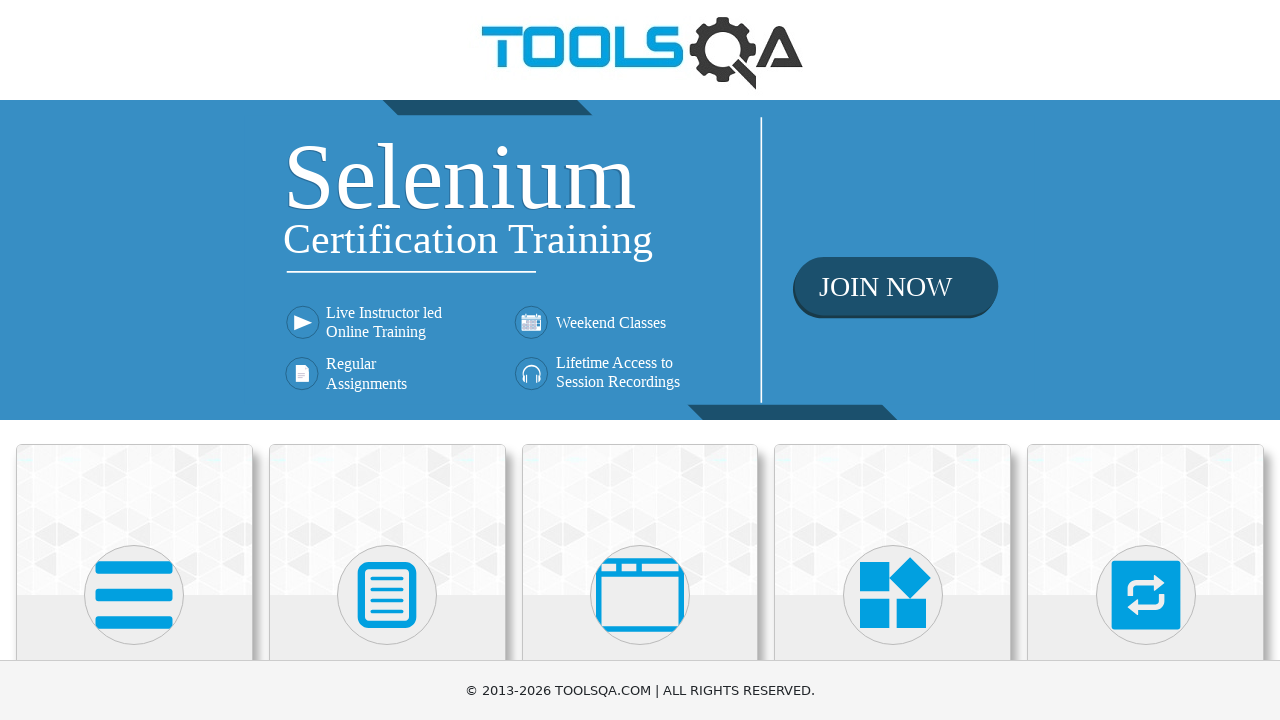

Category boxes loaded on homepage
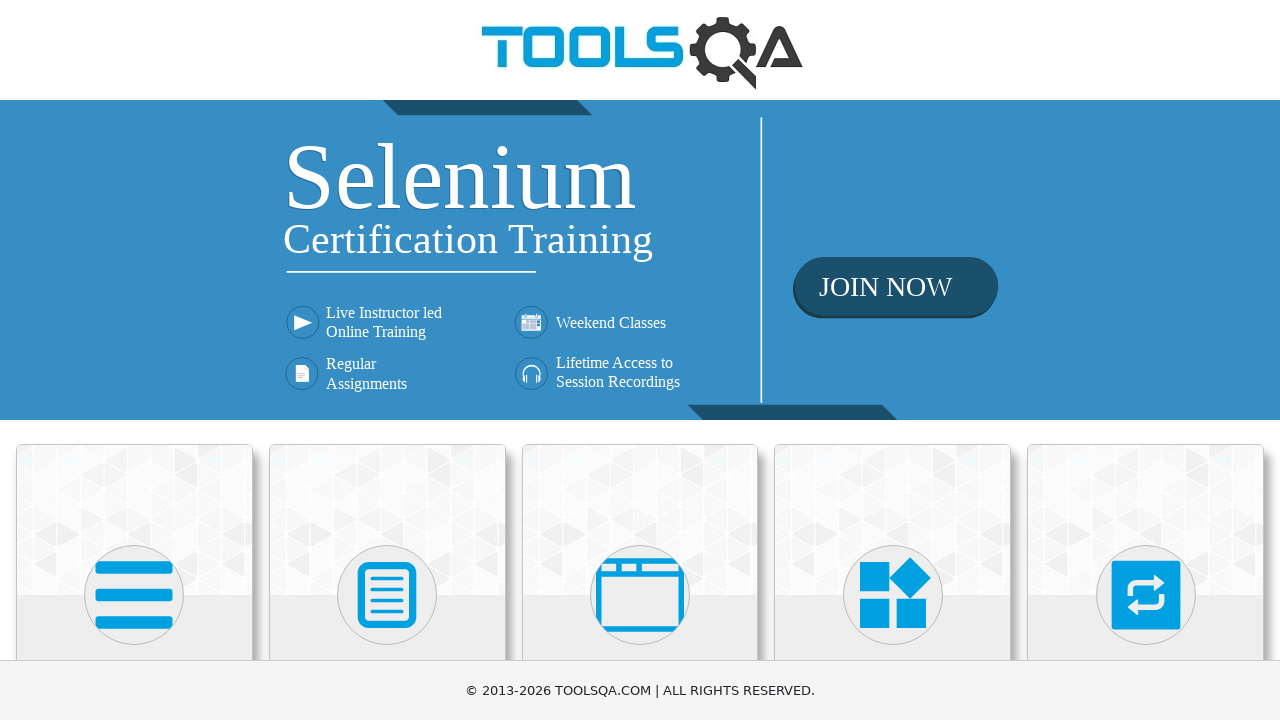

Clicked category box at index 0 for https://demoqa.com/elements at (134, 360) on .category-cards .card-body >> nth=0
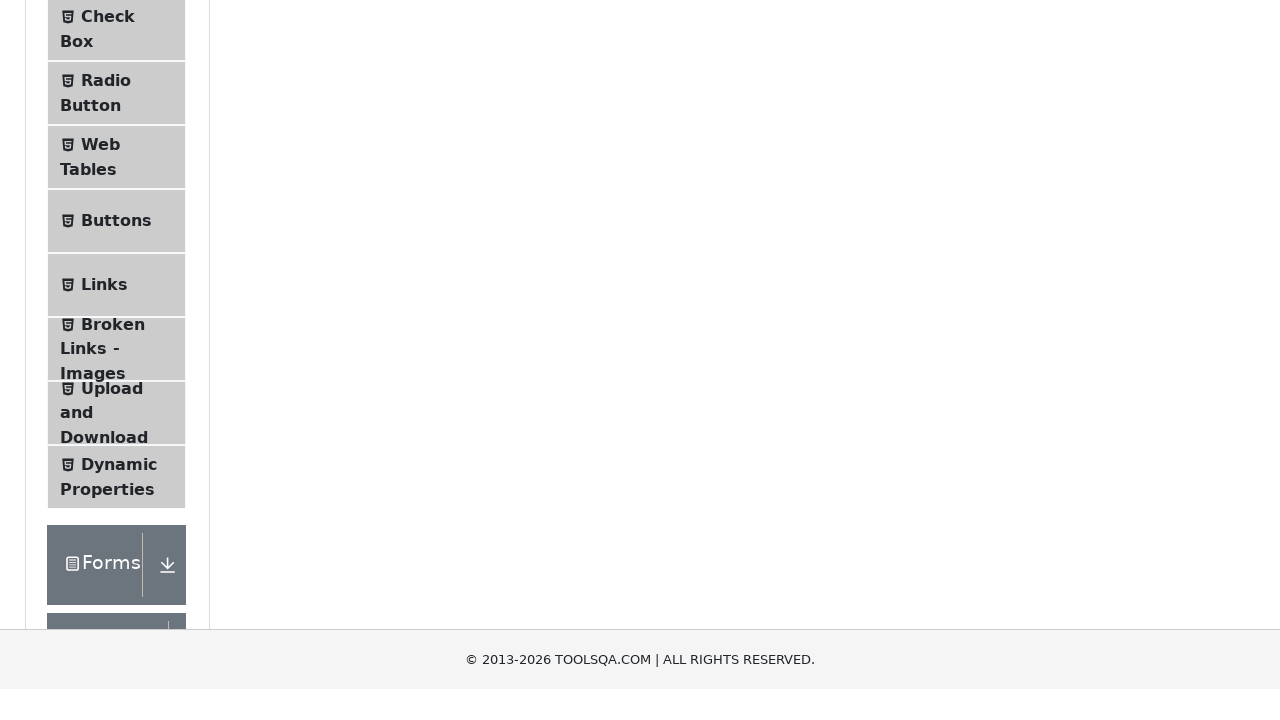

Verified correct URL redirection to https://demoqa.com/elements
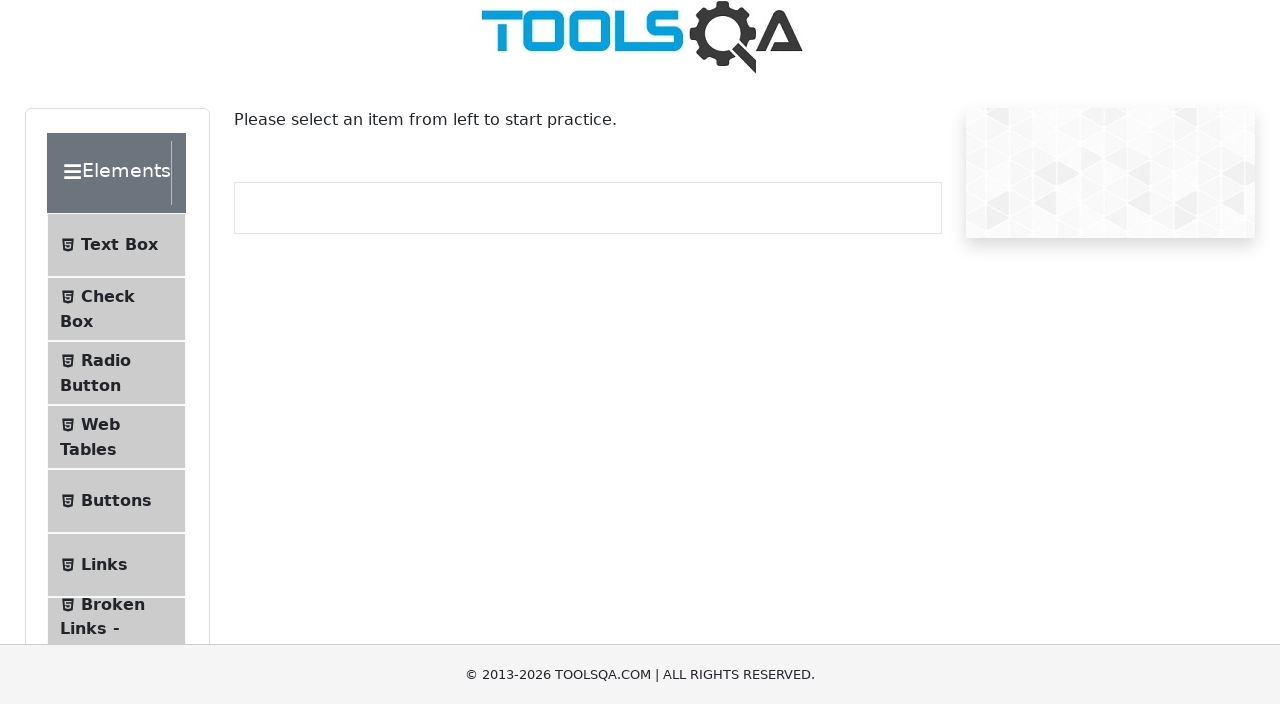

Navigated back to homepage
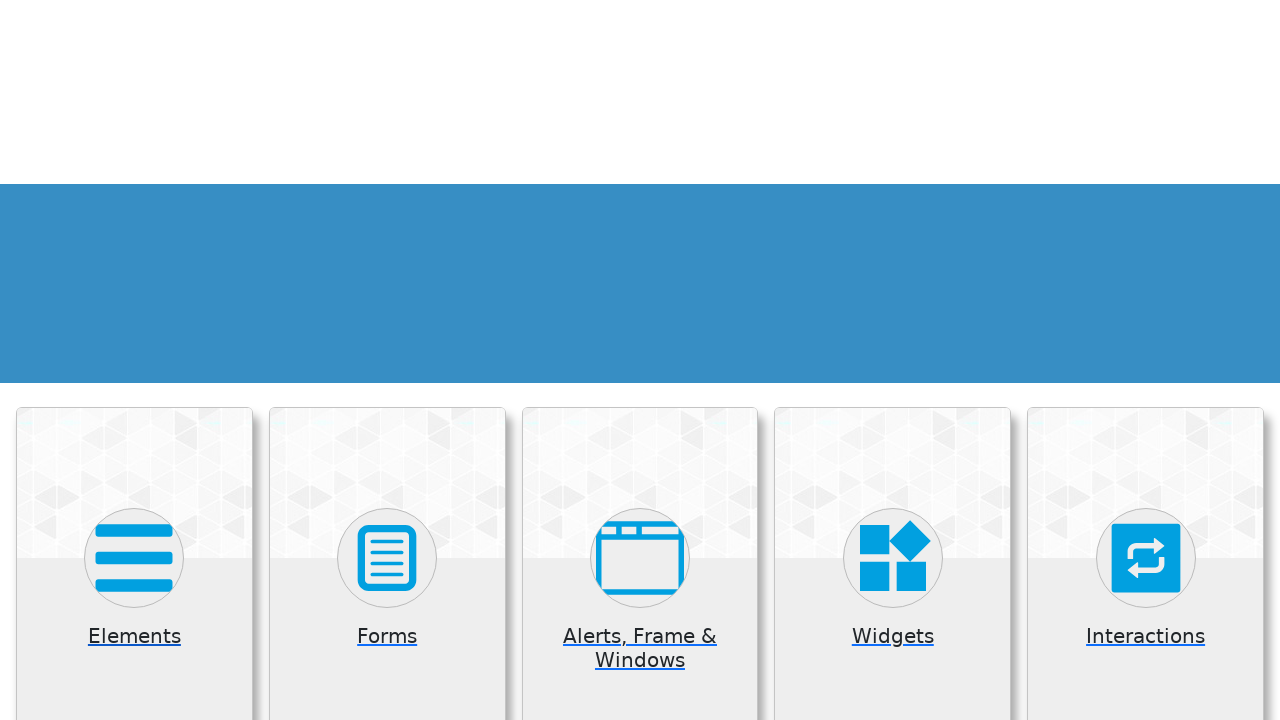

Category boxes loaded on homepage
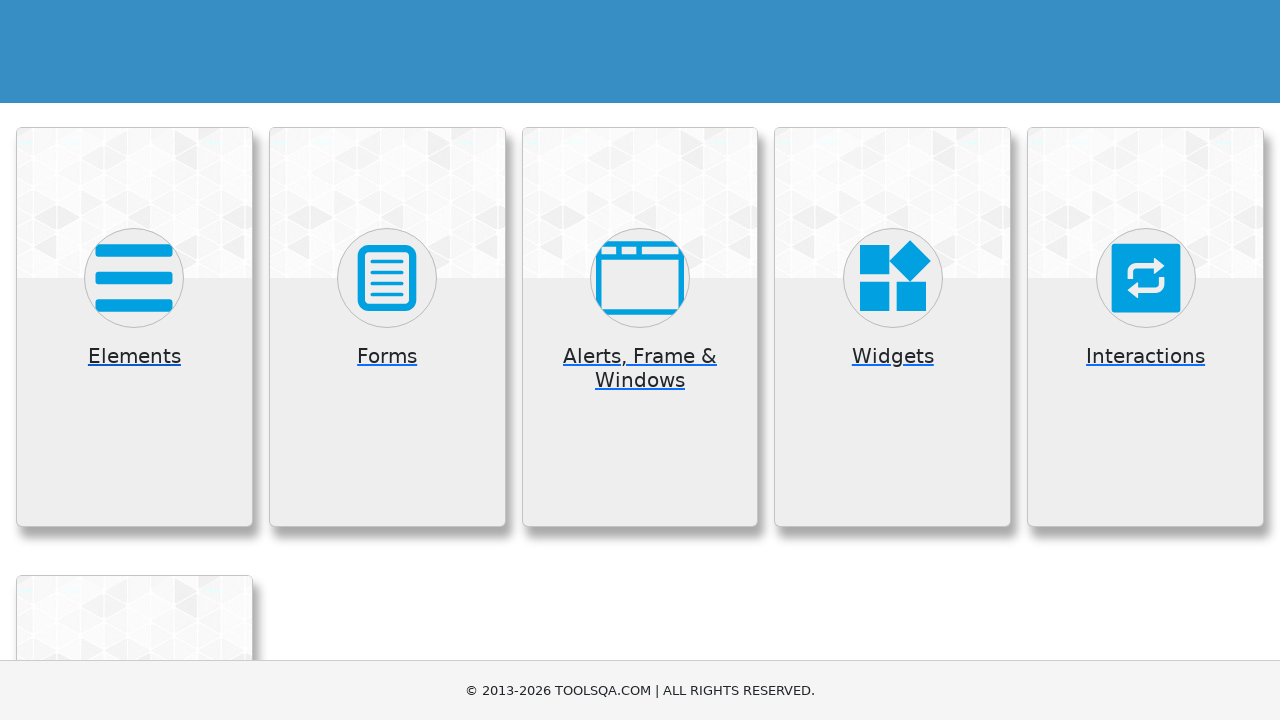

Clicked category box at index 1 for https://demoqa.com/forms at (387, 360) on .category-cards .card-body >> nth=1
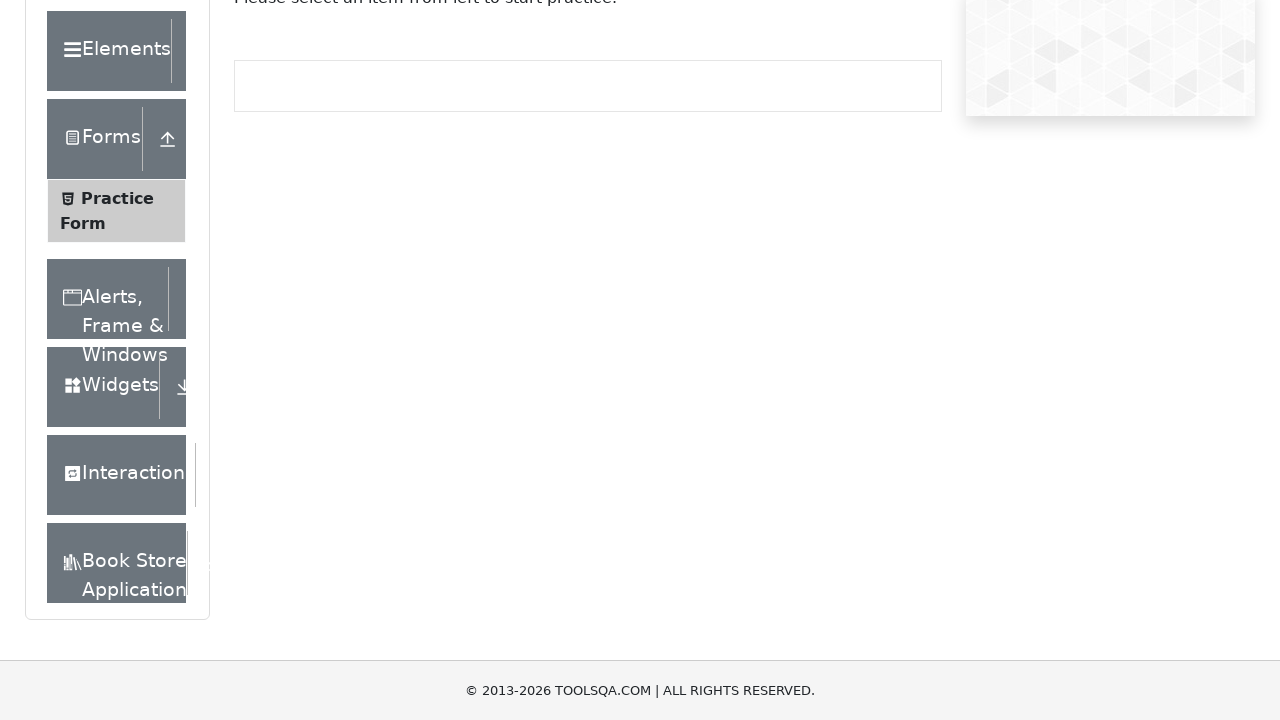

Verified correct URL redirection to https://demoqa.com/forms
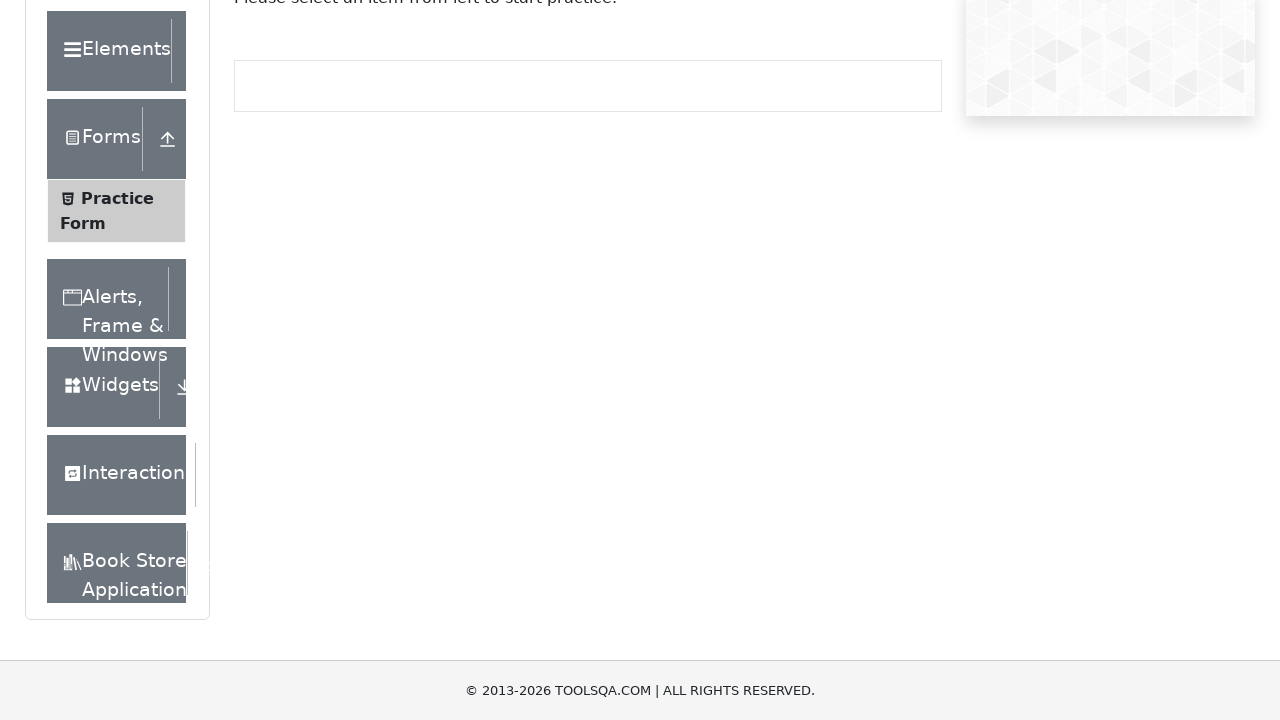

Navigated back to homepage
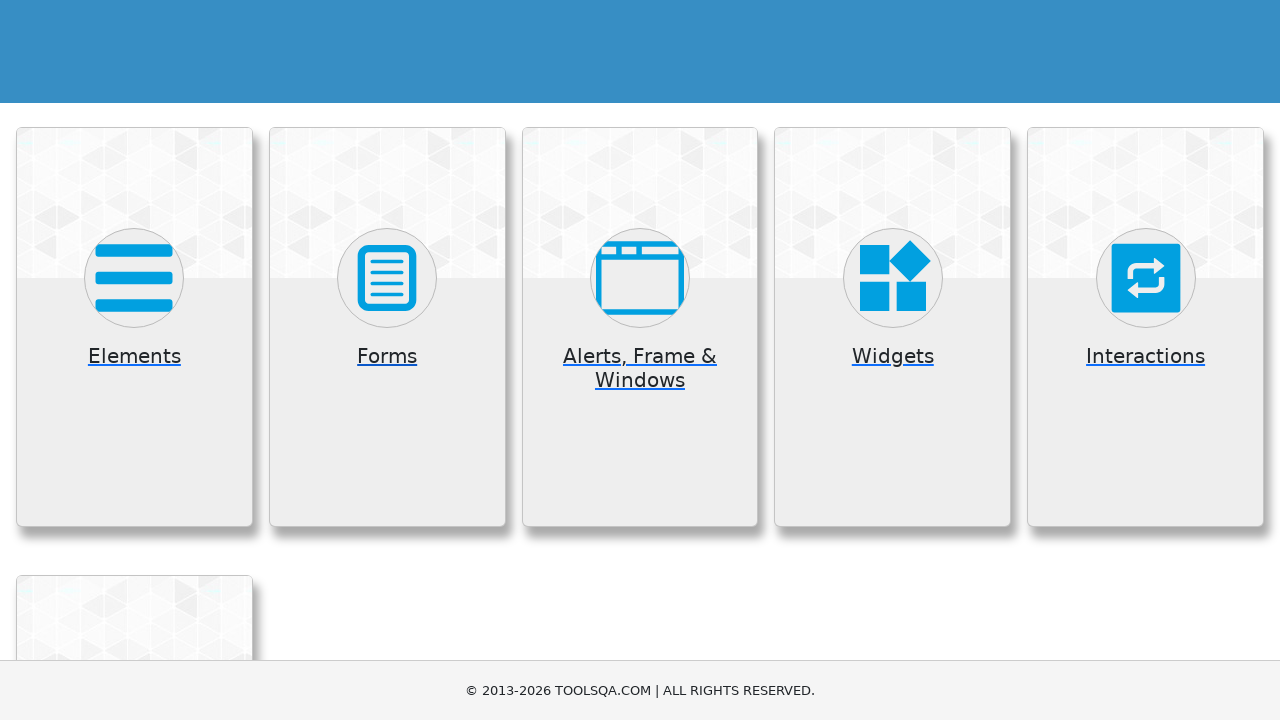

Category boxes loaded on homepage
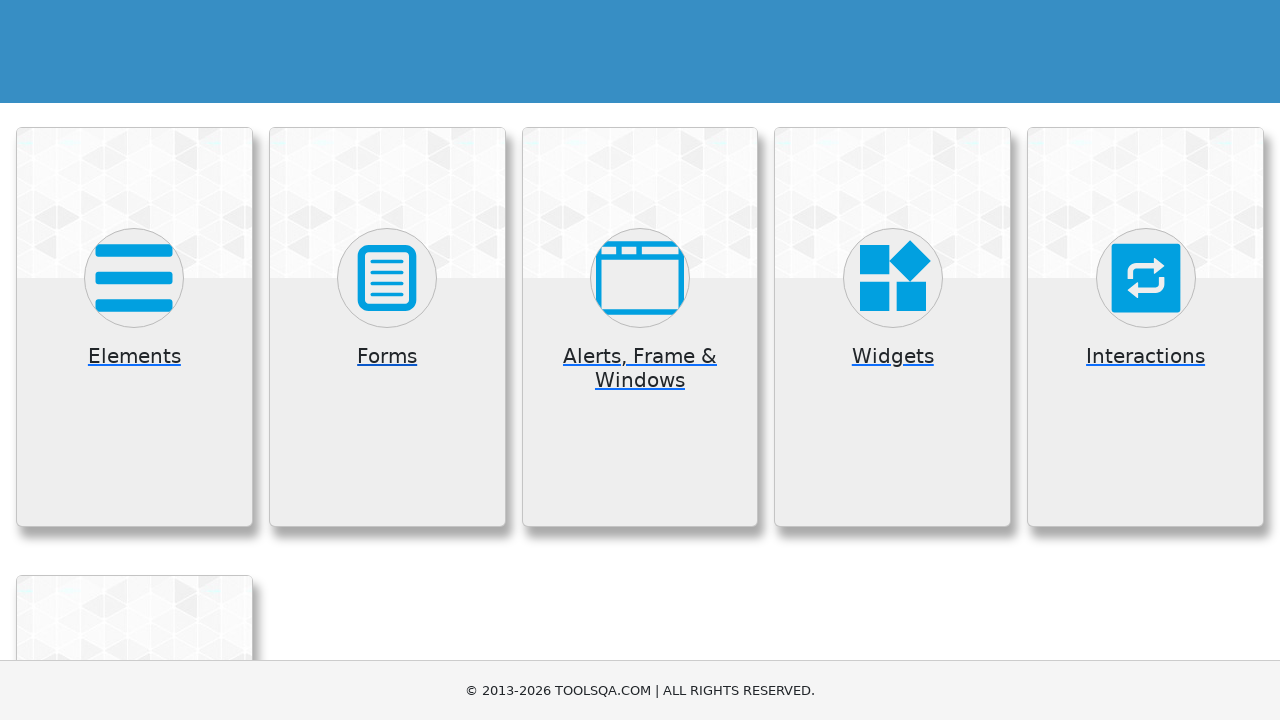

Clicked category box at index 2 for https://demoqa.com/alertsWindows at (640, 372) on .category-cards .card-body >> nth=2
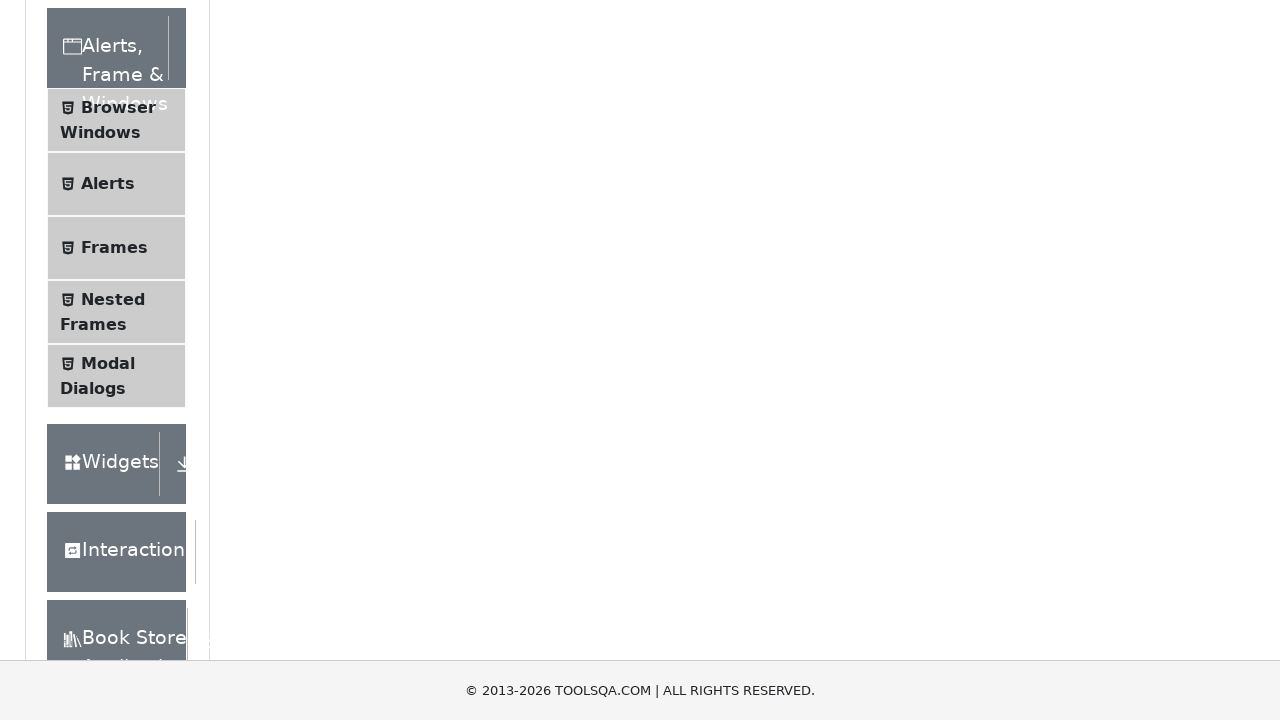

Verified correct URL redirection to https://demoqa.com/alertsWindows
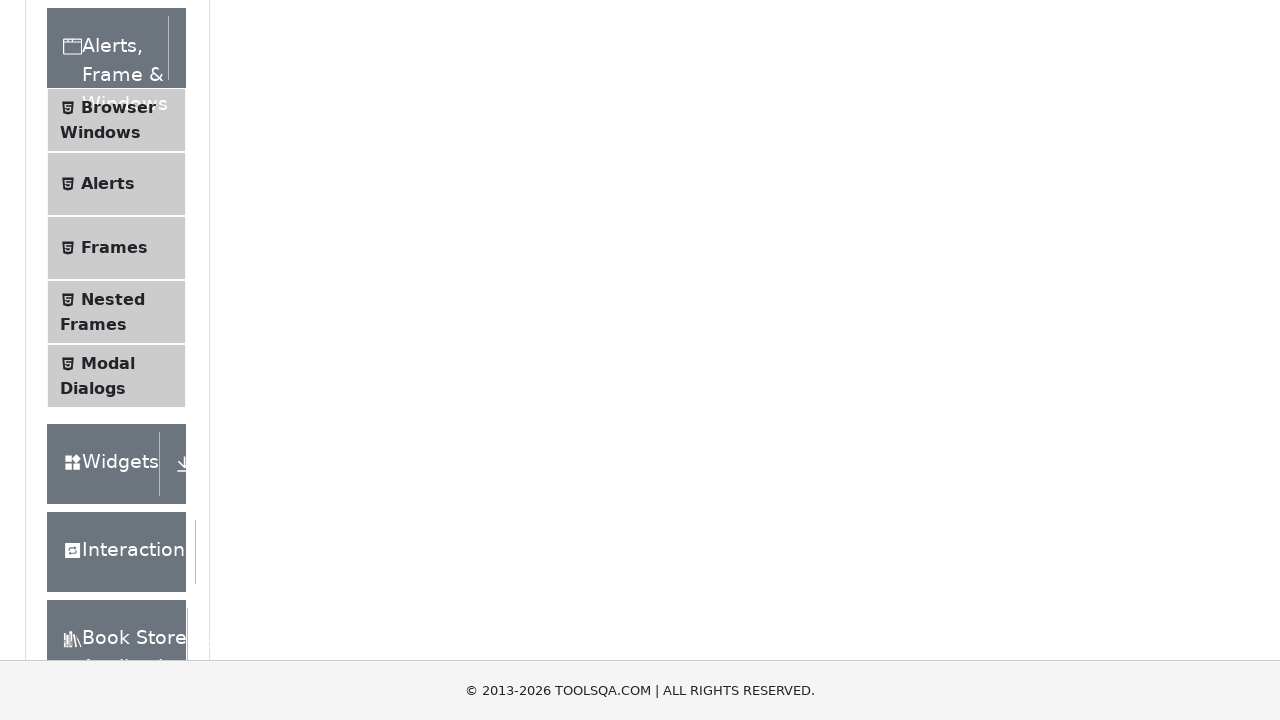

Navigated back to homepage
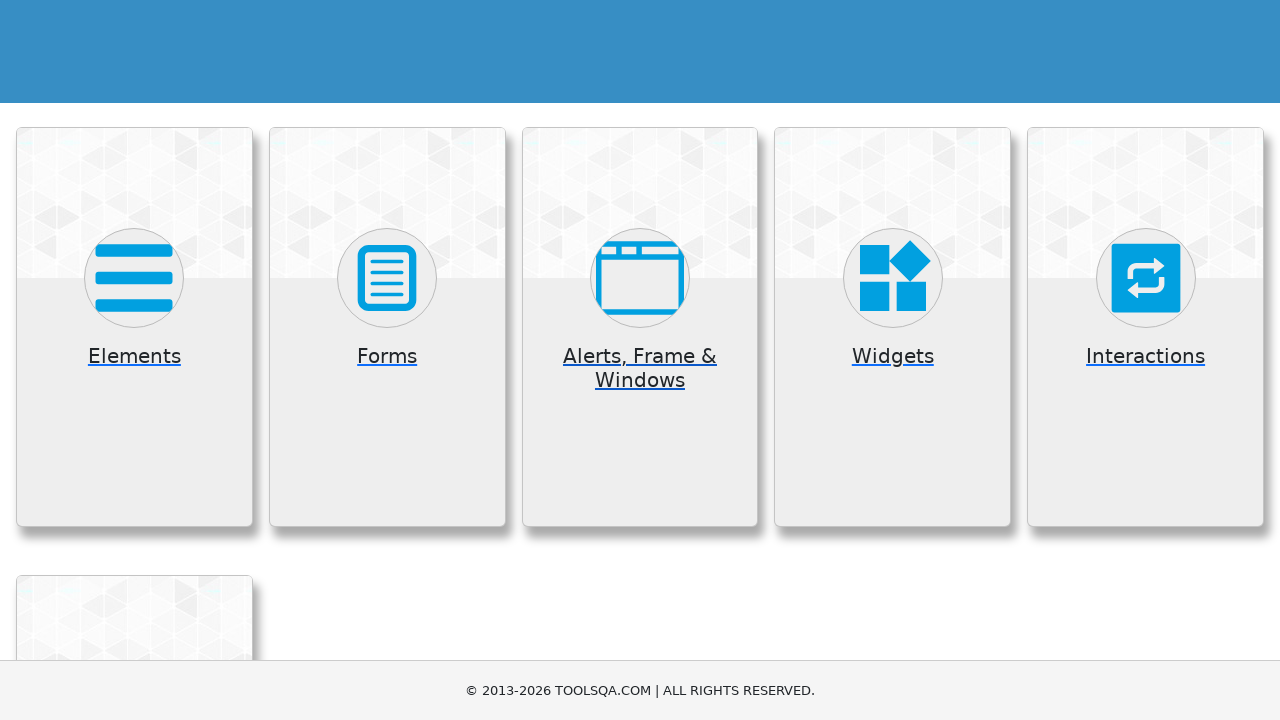

Category boxes loaded on homepage
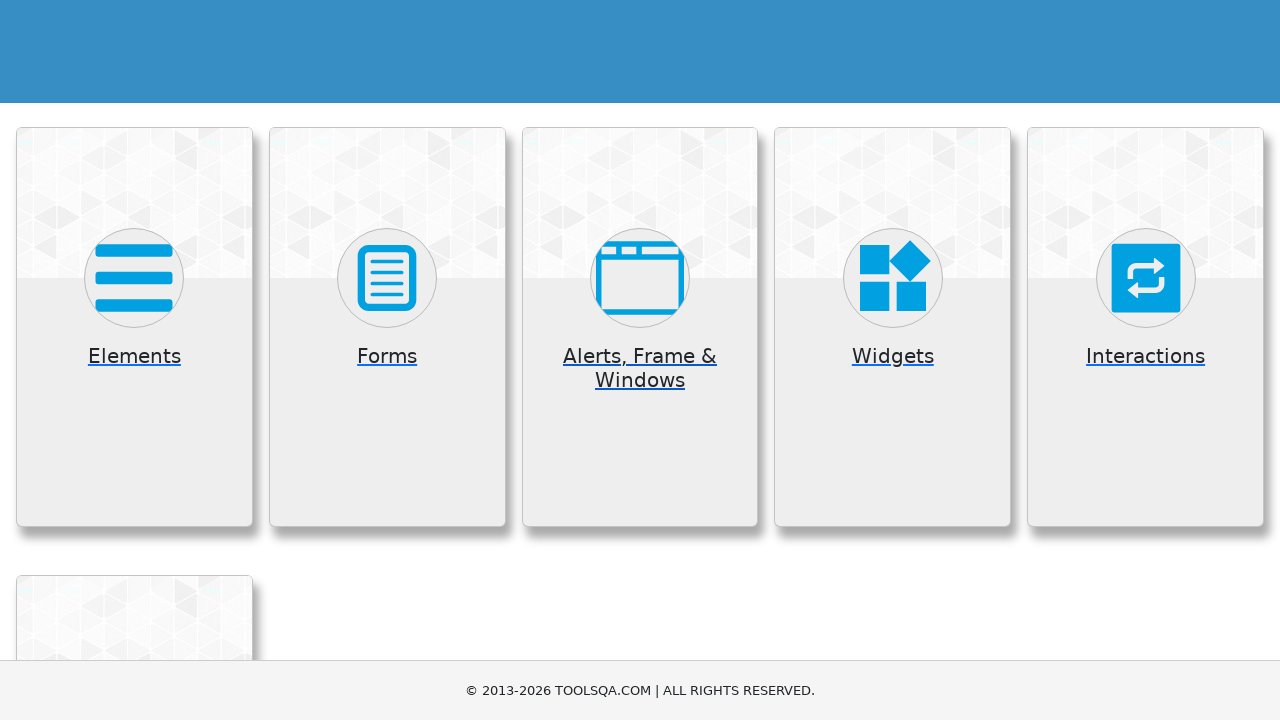

Clicked category box at index 3 for https://demoqa.com/widgets at (893, 360) on .category-cards .card-body >> nth=3
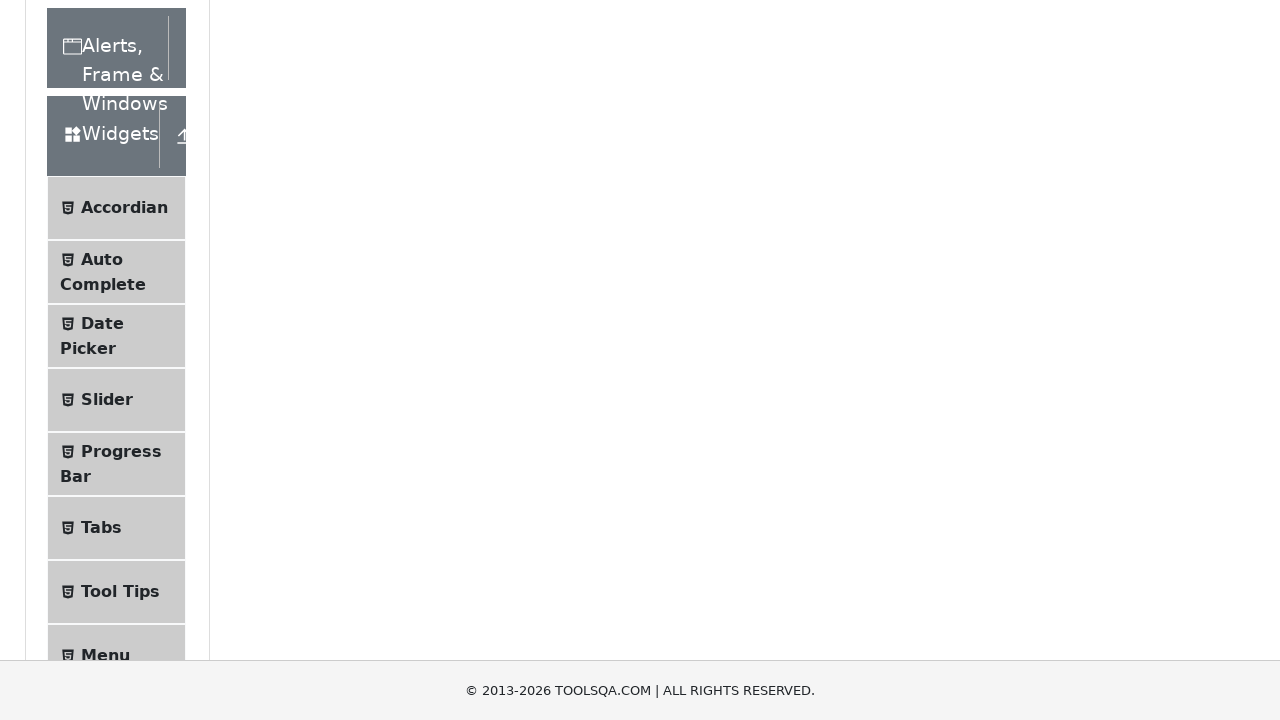

Verified correct URL redirection to https://demoqa.com/widgets
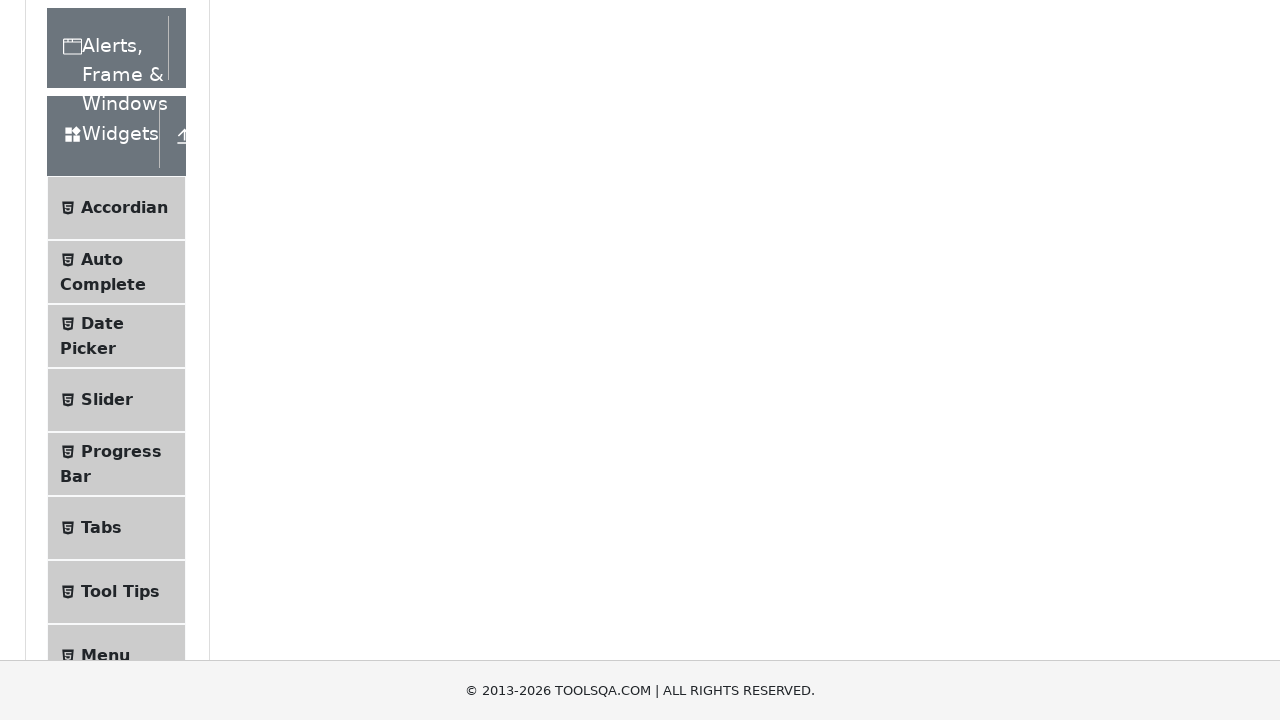

Navigated back to homepage
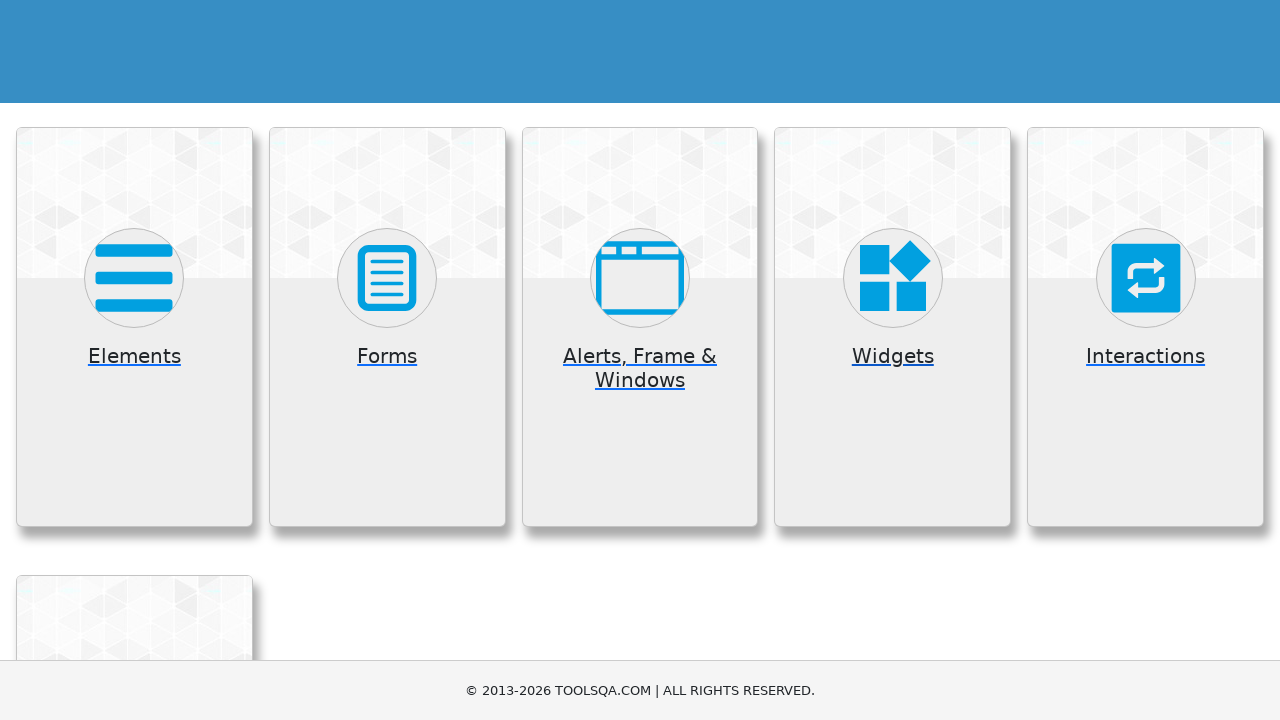

Category boxes loaded on homepage
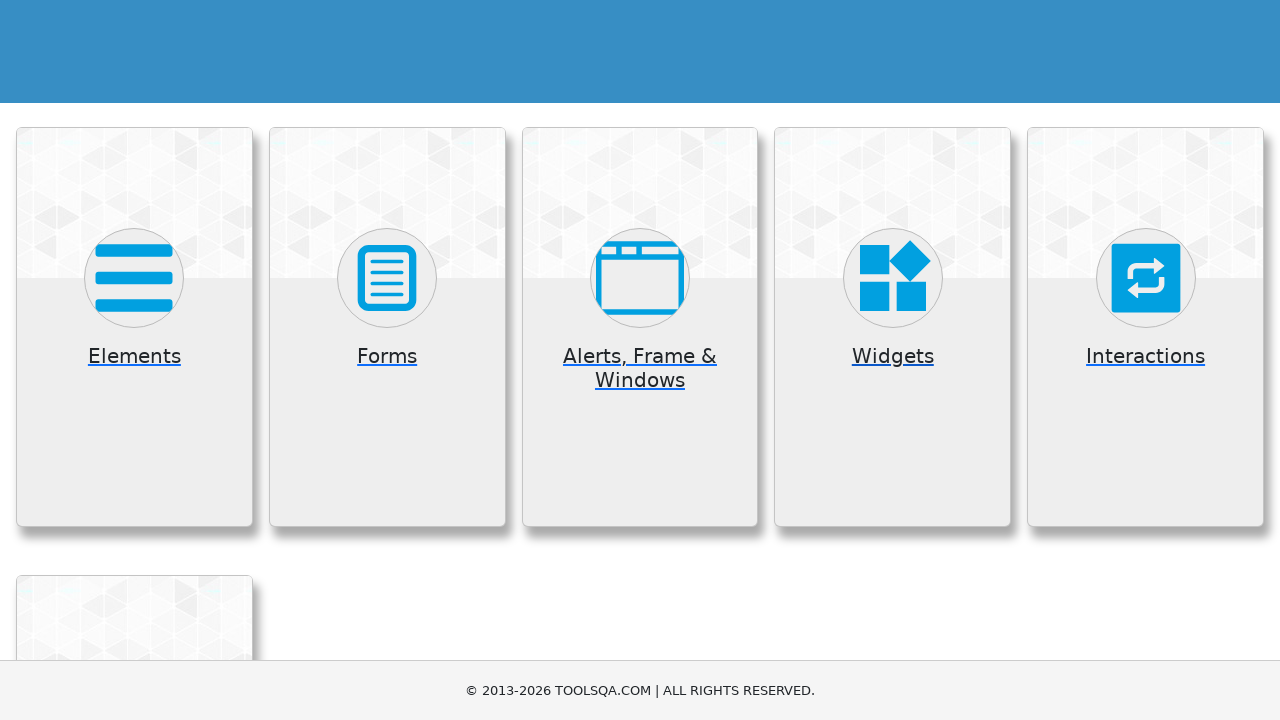

Clicked category box at index 4 for https://demoqa.com/interaction at (1146, 360) on .category-cards .card-body >> nth=4
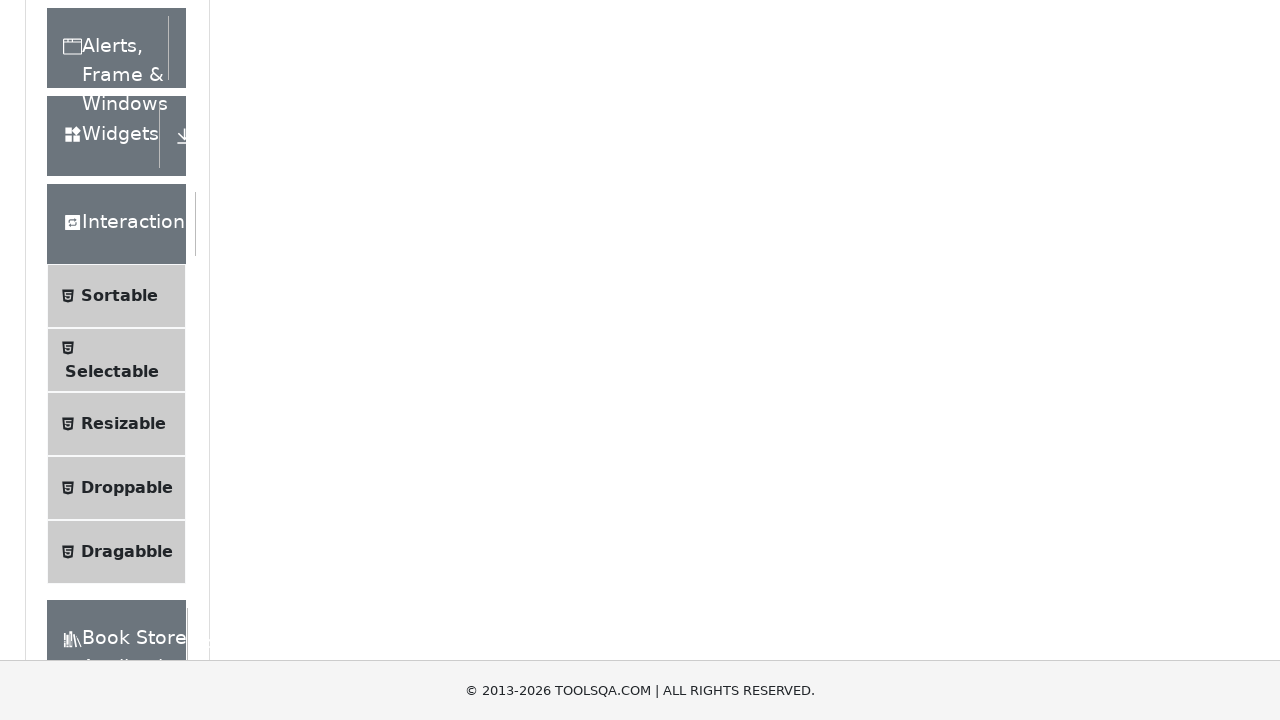

Verified correct URL redirection to https://demoqa.com/interaction
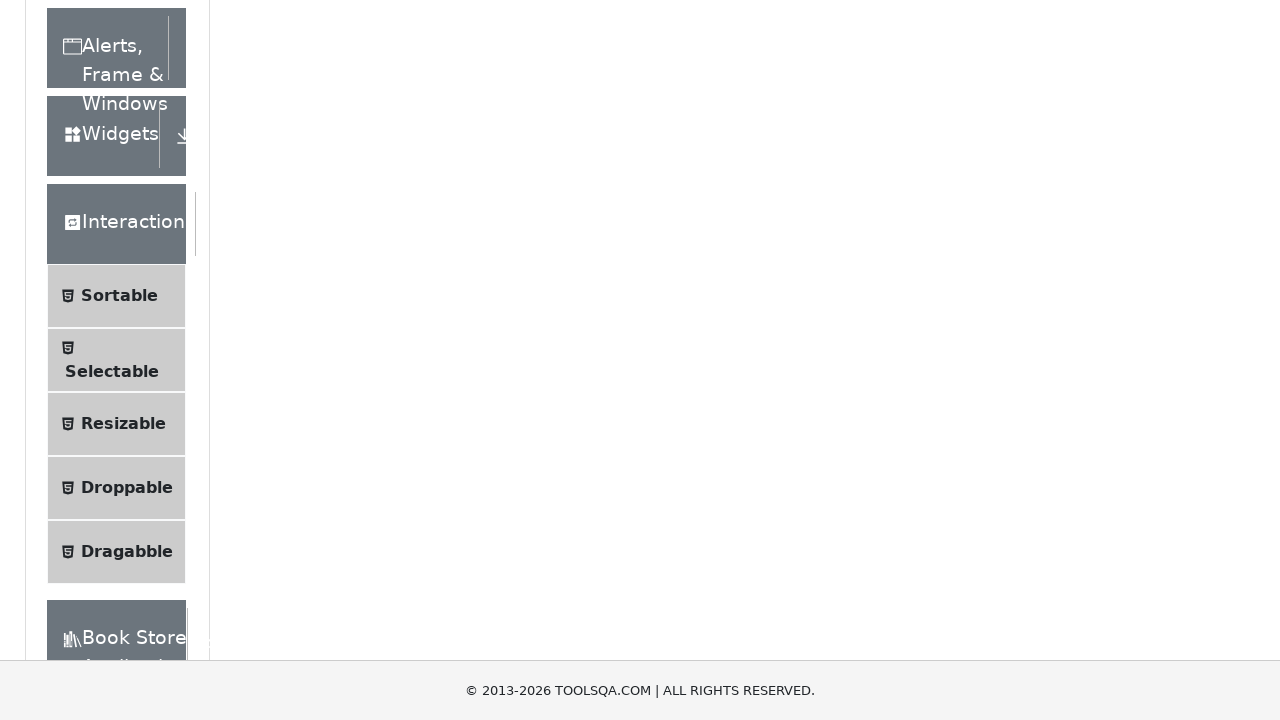

Navigated back to homepage
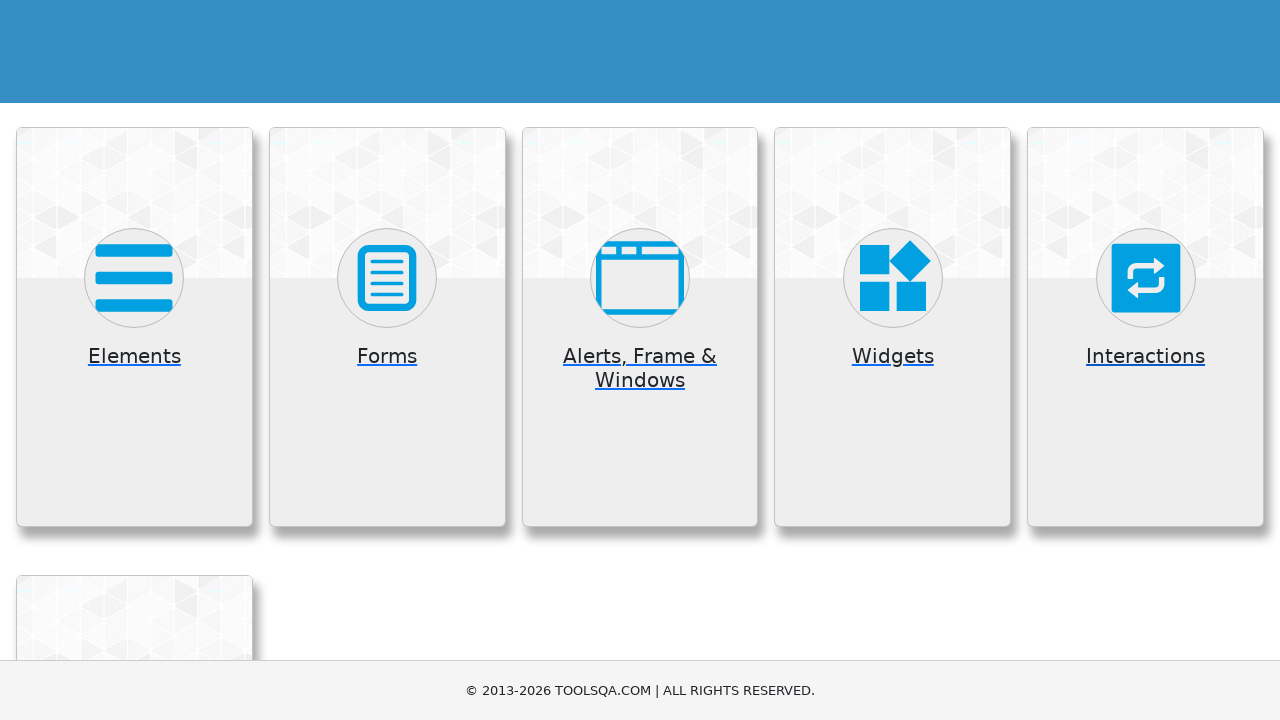

Category boxes loaded on homepage
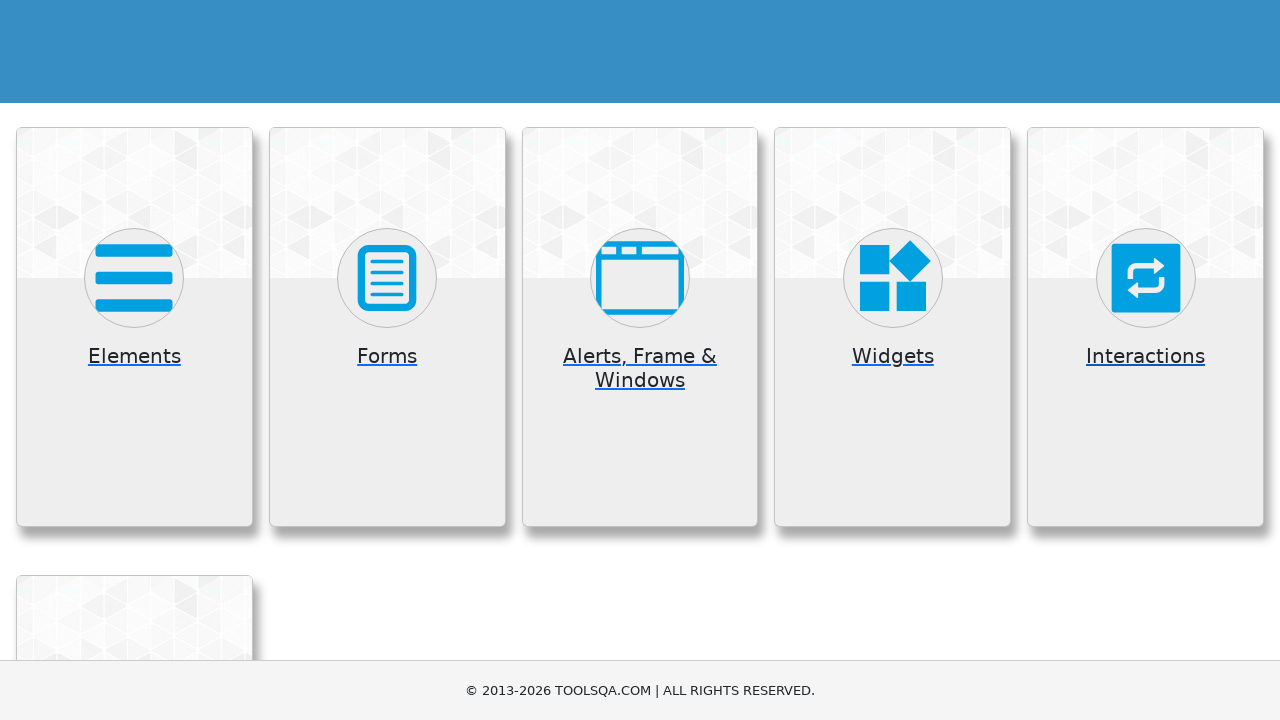

Clicked category box at index 5 for https://demoqa.com/books at (134, 465) on .category-cards .card-body >> nth=5
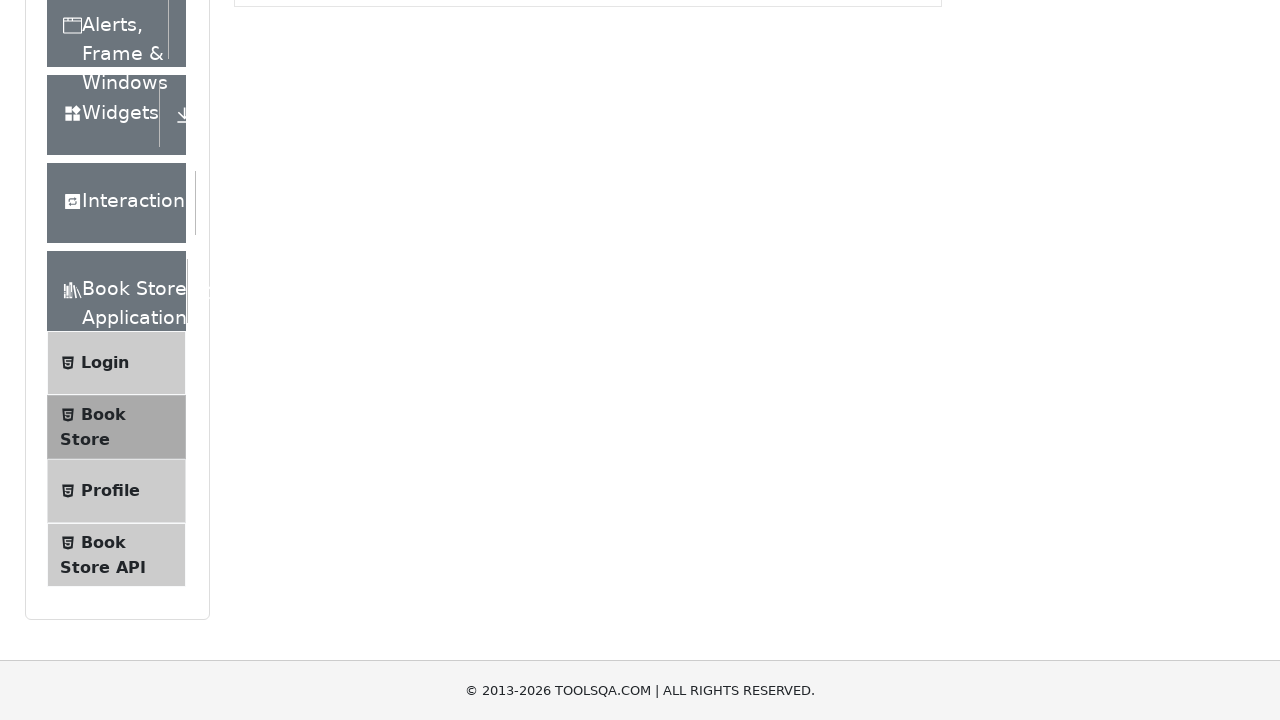

Verified correct URL redirection to https://demoqa.com/books
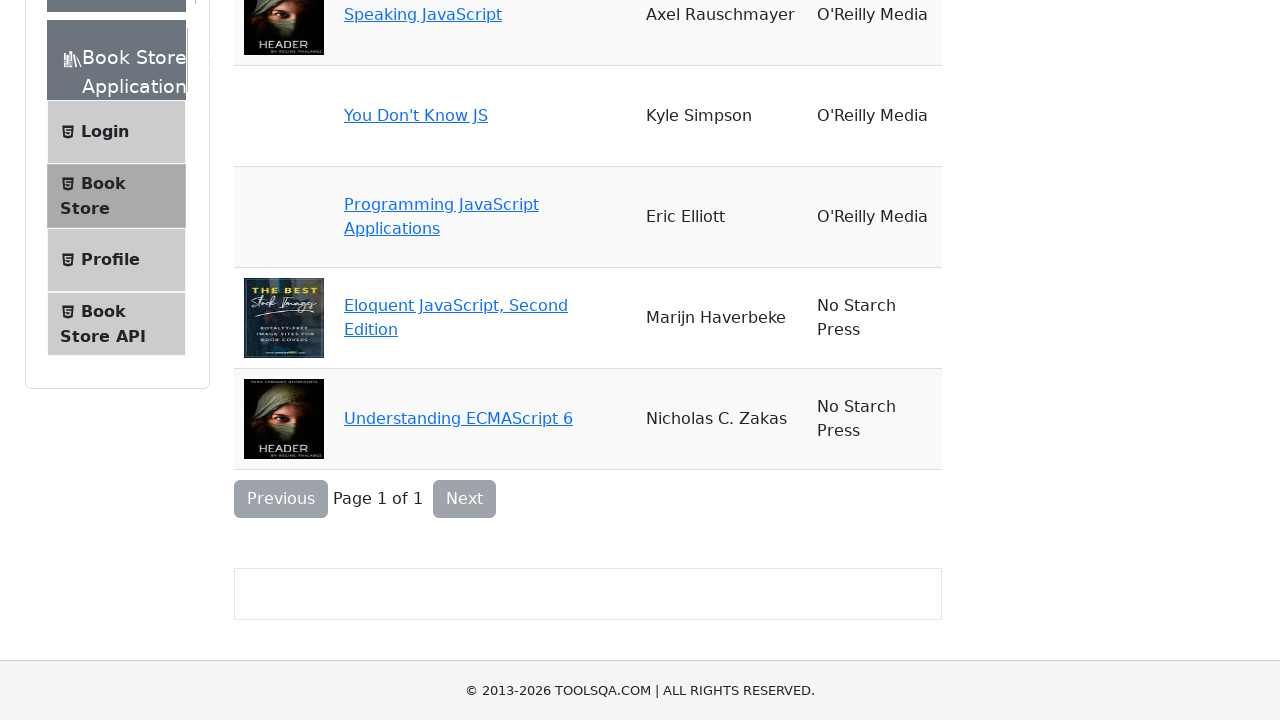

Navigated back to homepage
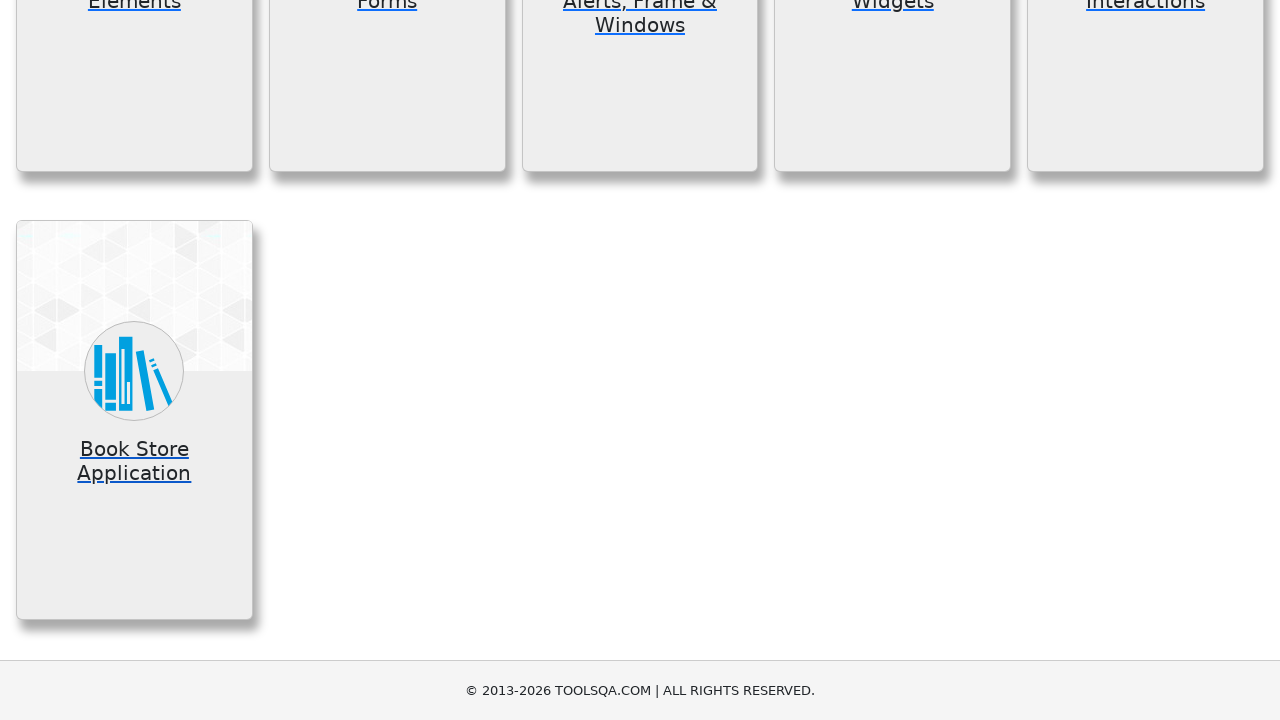

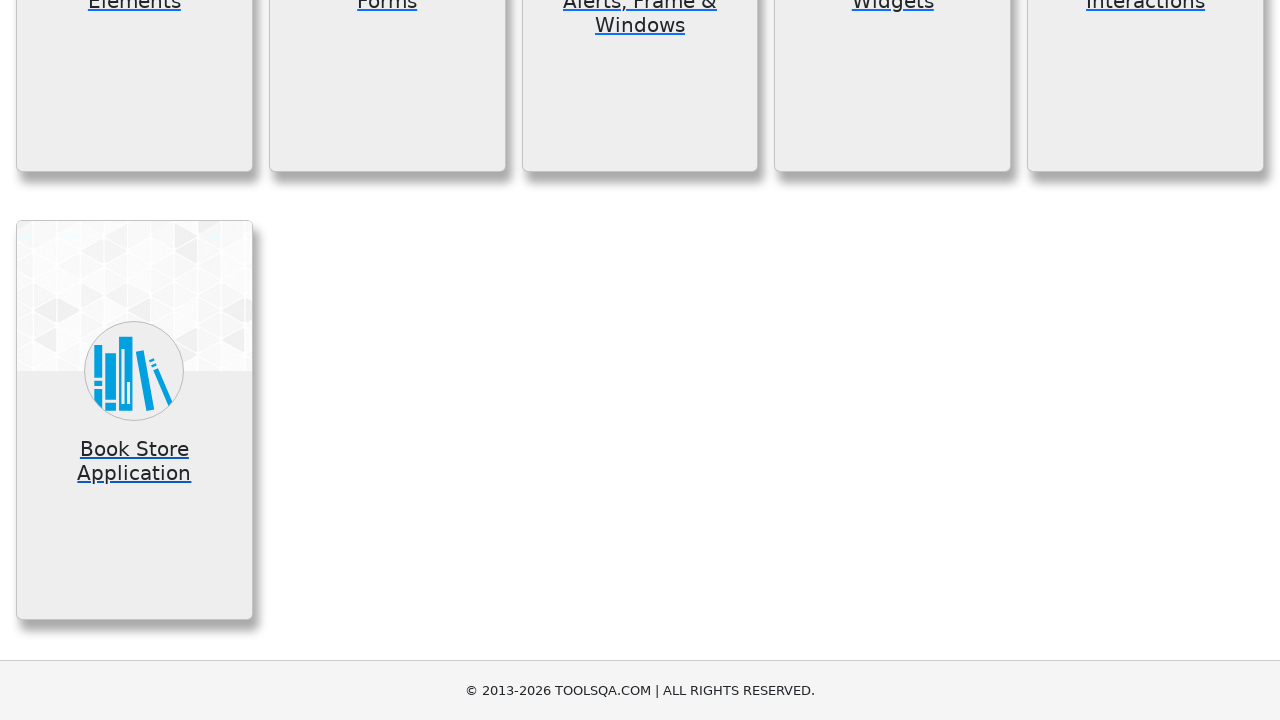